Tests window handling by clicking a link that opens a new tab, switching between tabs, and closing them

Starting URL: https://www.w3schools.com/html/default.asp

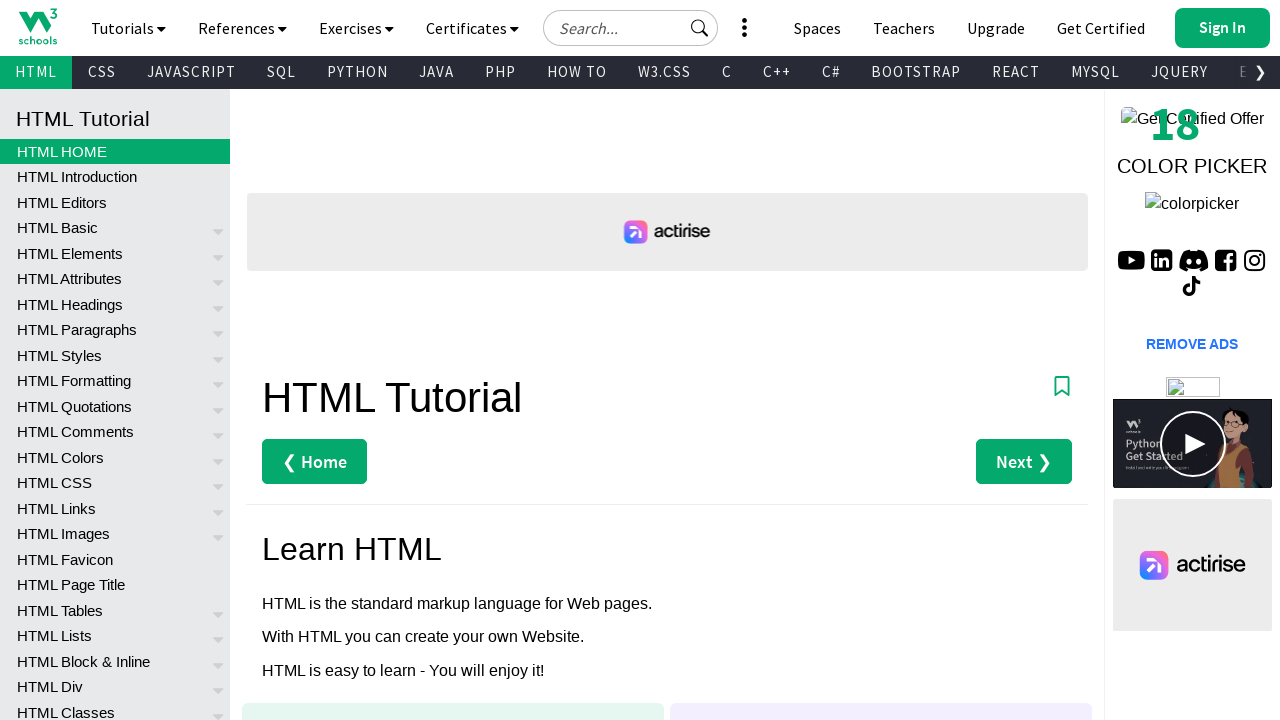

Clicked 'Try it Yourself »' link to open new tab at (334, 361) on text=Try it Yourself »
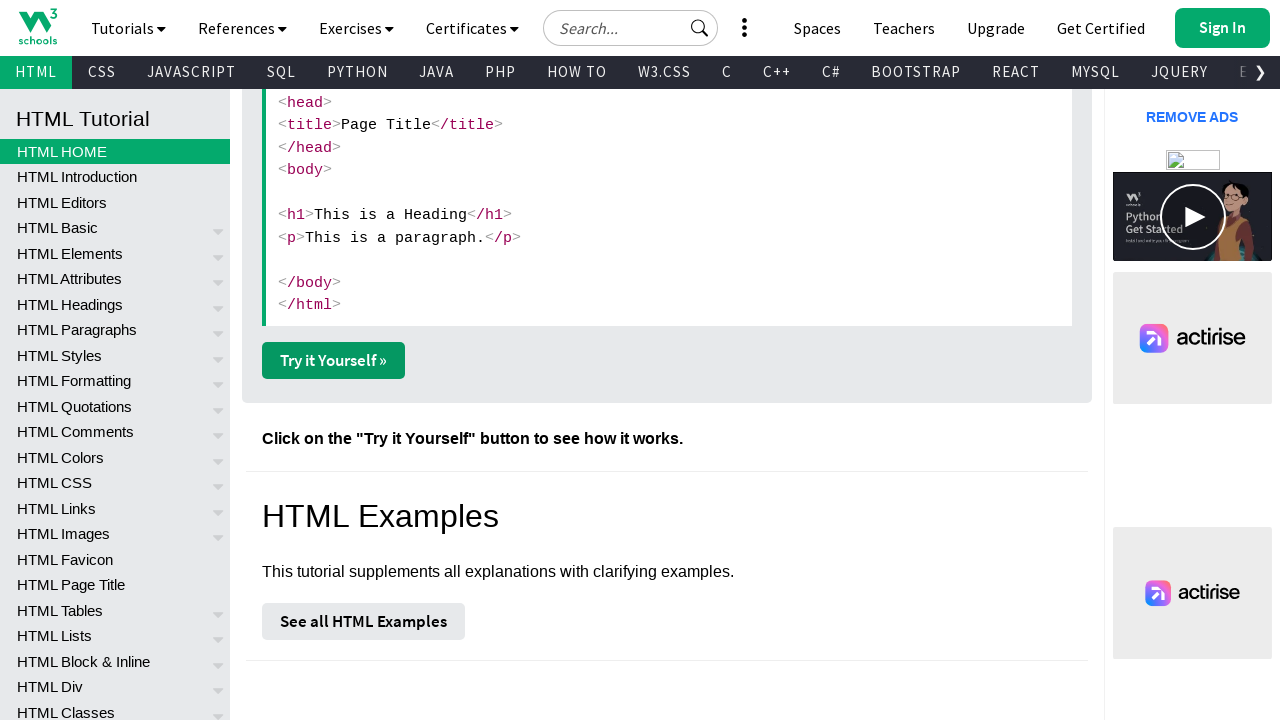

New tab opened and captured
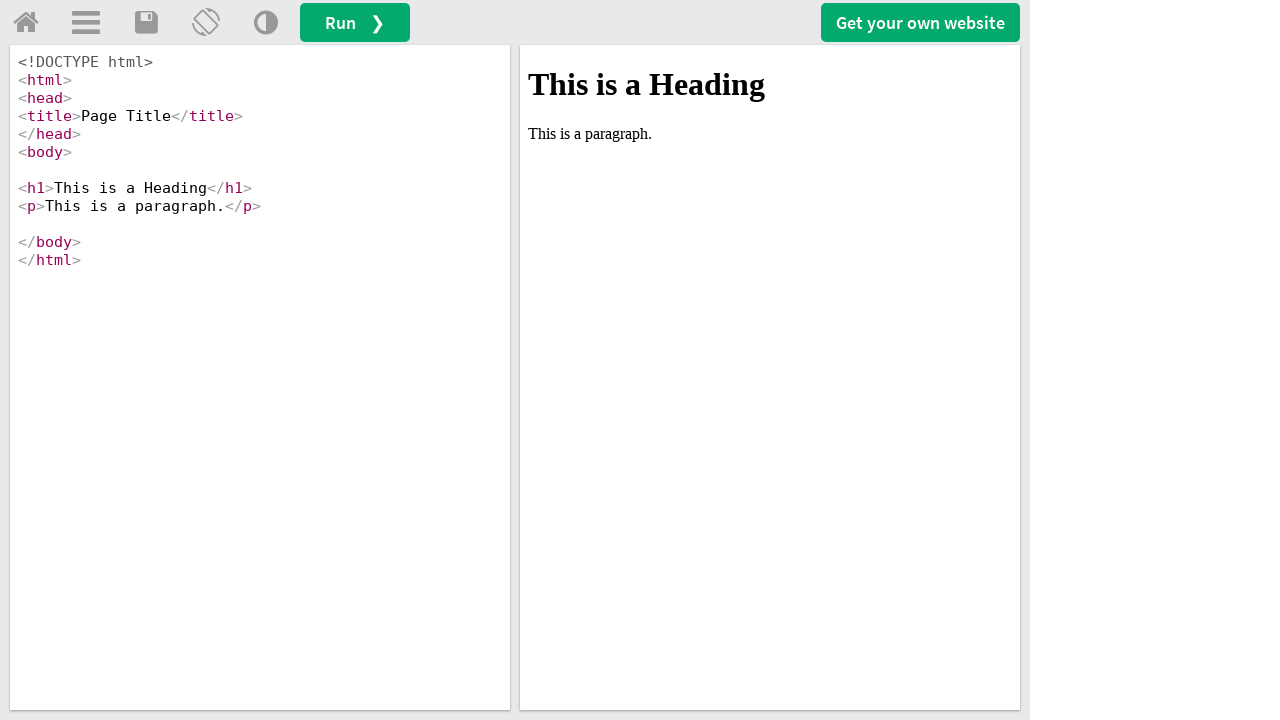

Closed the new tab
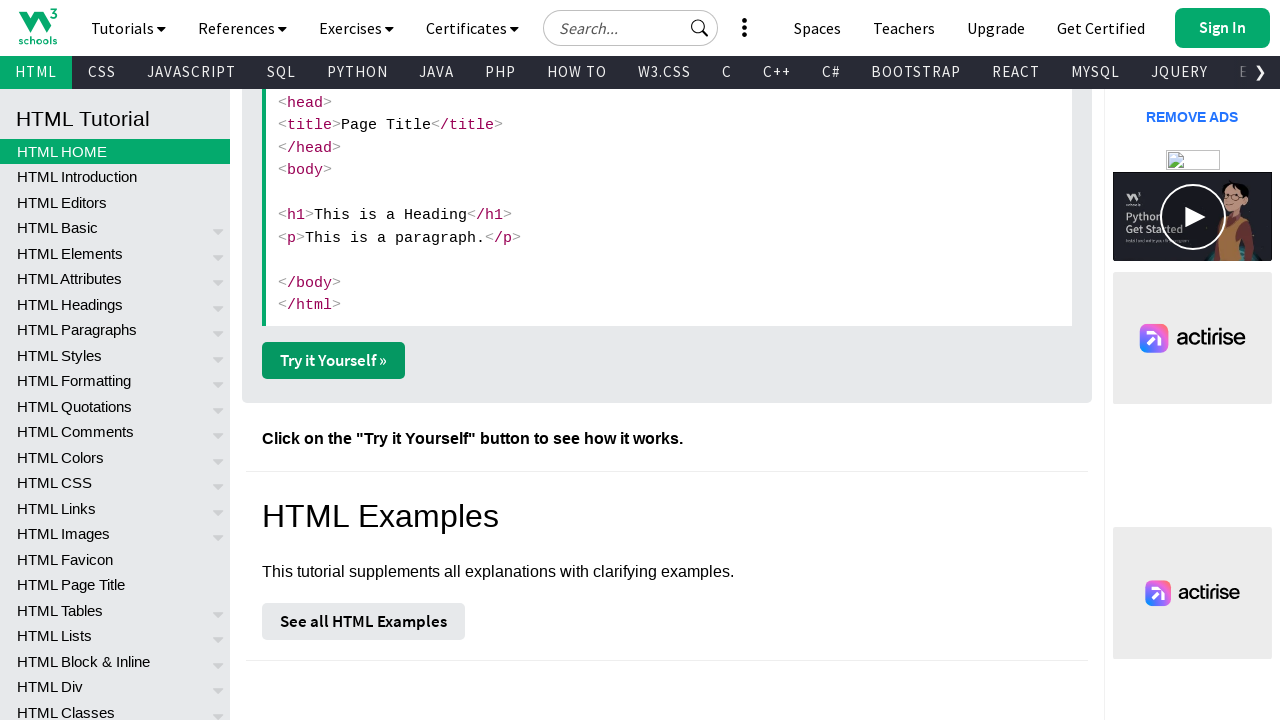

Original page remains open and focused
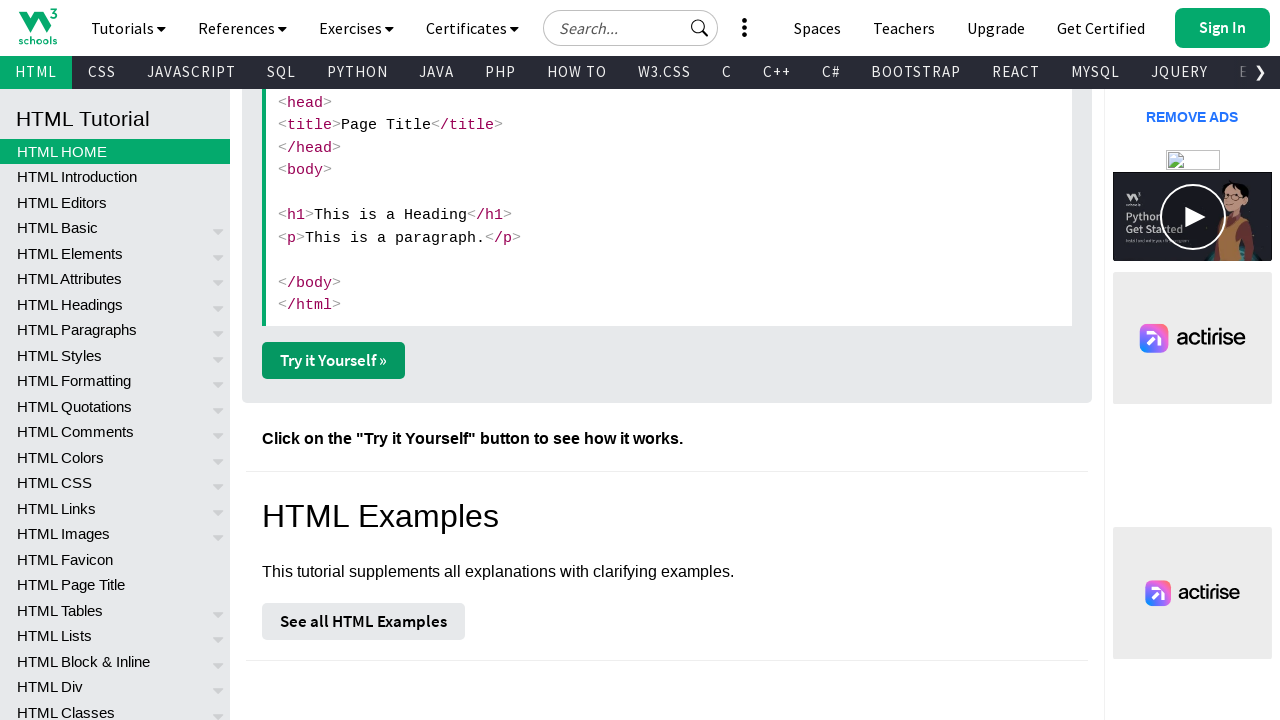

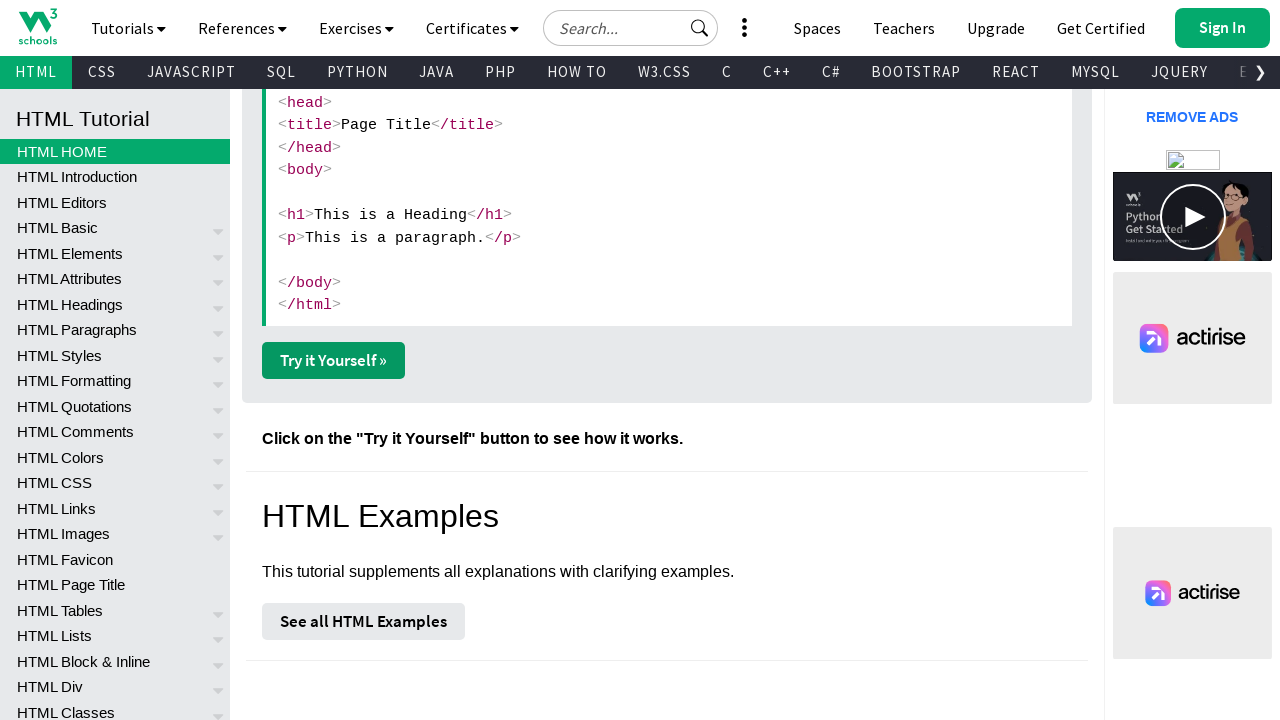